Opens YouTube homepage and refreshes the page 5 times to test browser refresh functionality

Starting URL: https://www.youtube.com

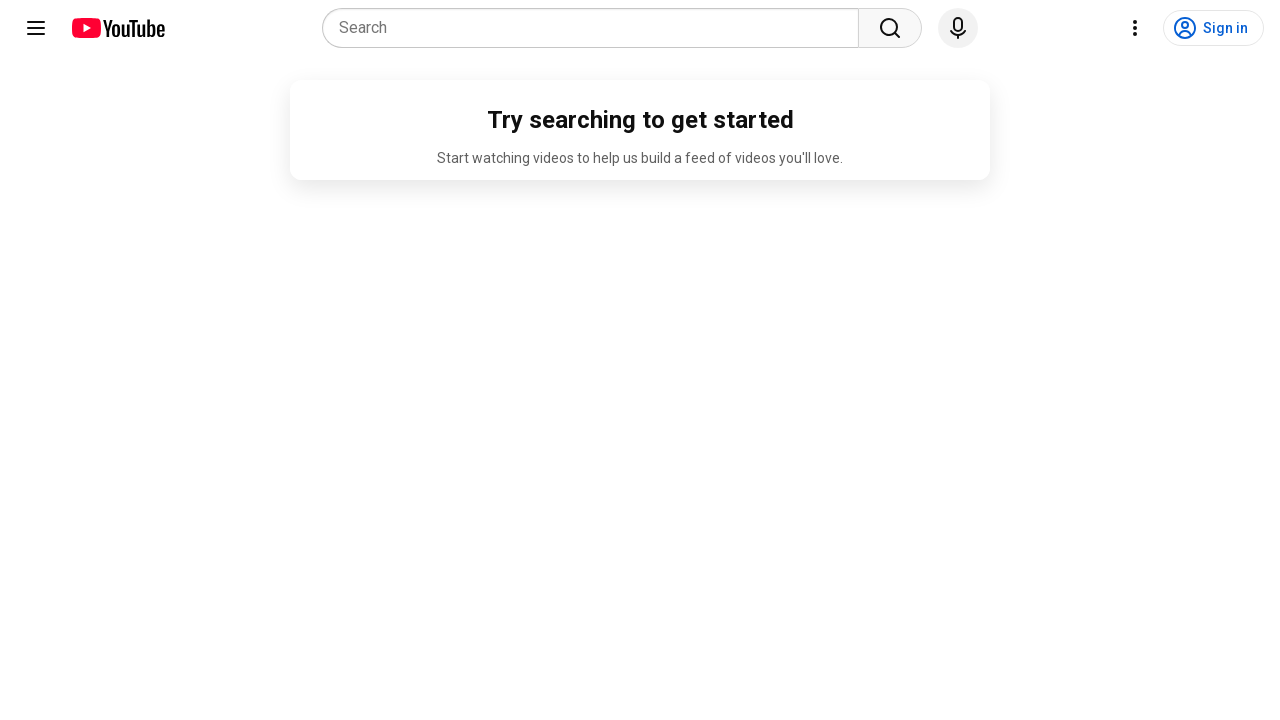

Navigated to YouTube homepage
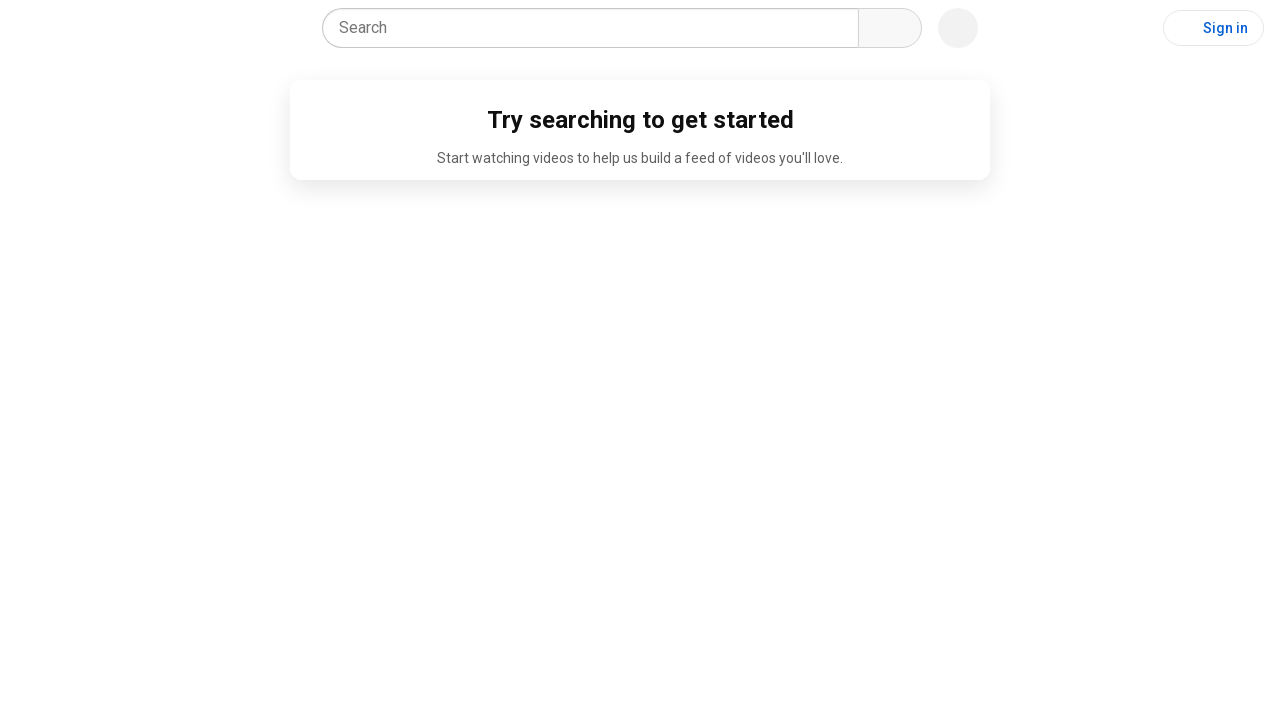

Refreshed page (iteration 1 of 5)
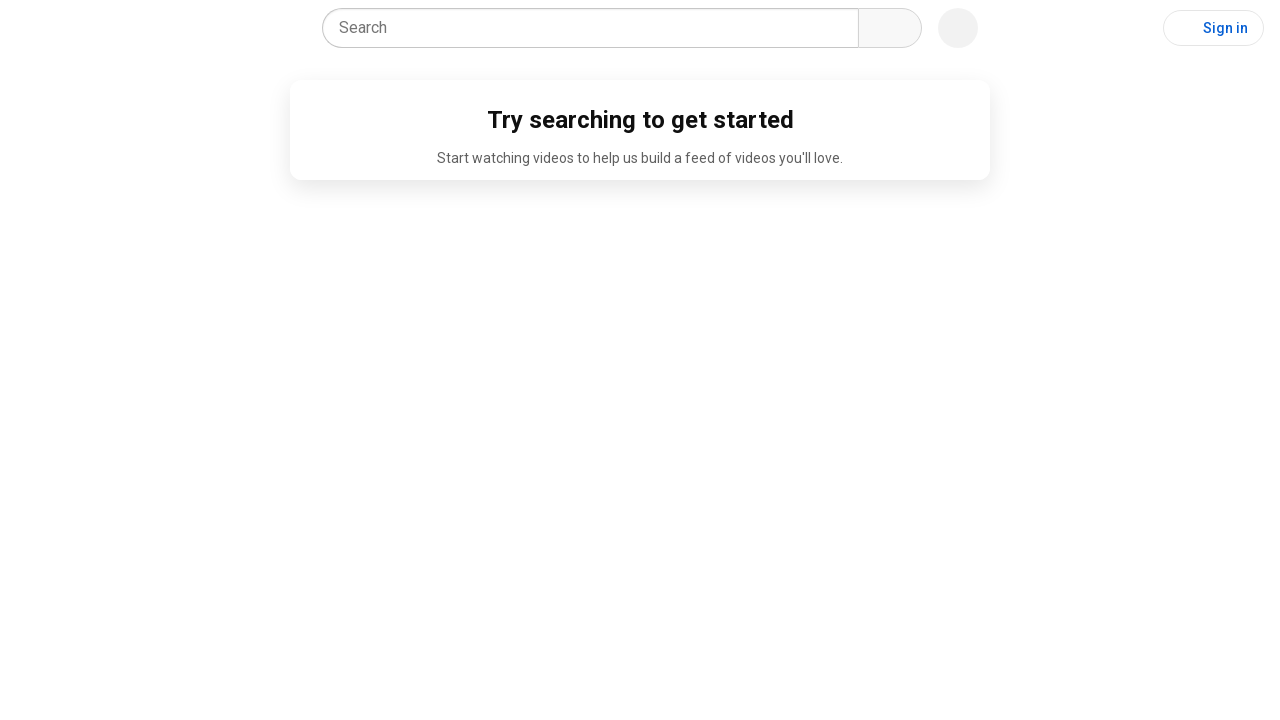

Page DOM content loaded after refresh (iteration 1 of 5)
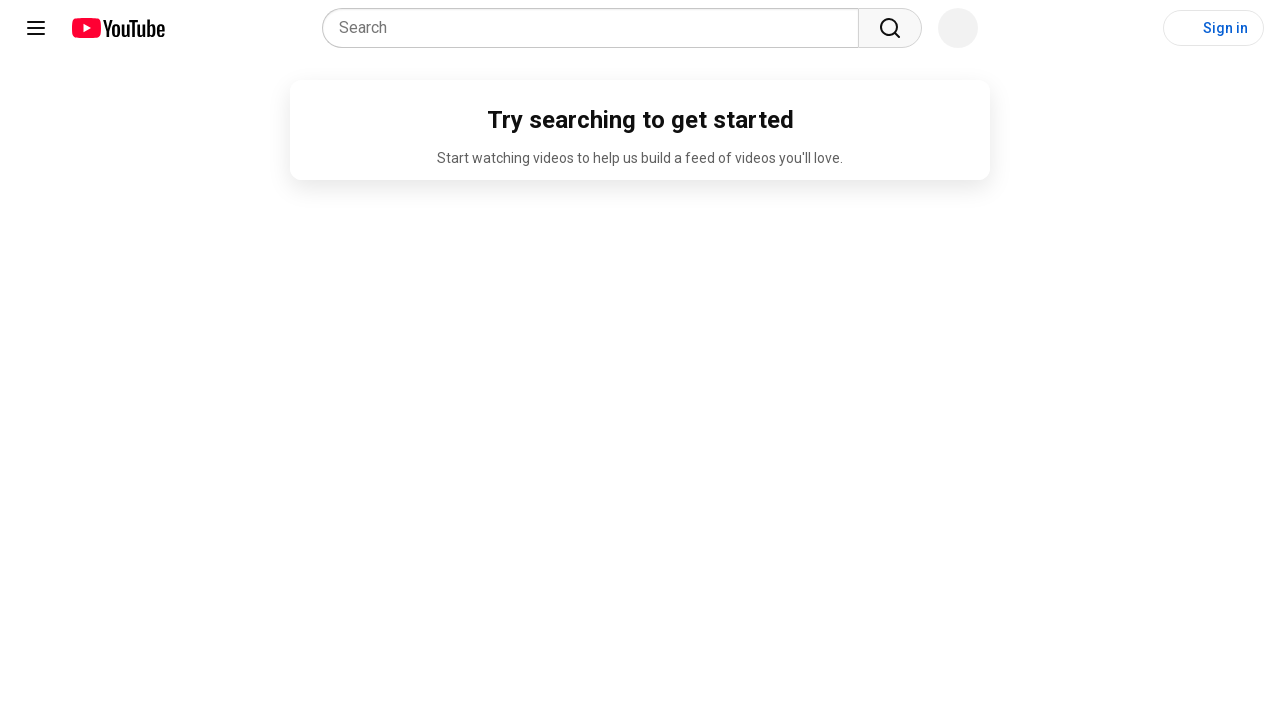

Refreshed page (iteration 2 of 5)
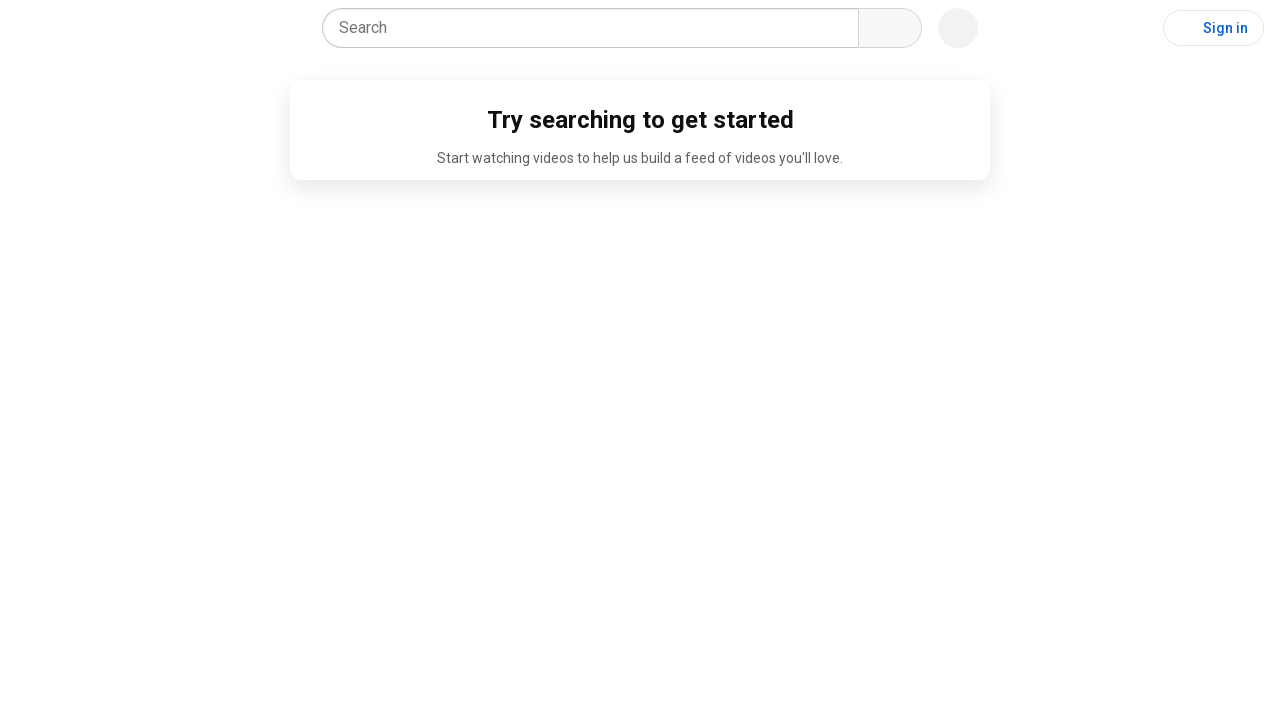

Page DOM content loaded after refresh (iteration 2 of 5)
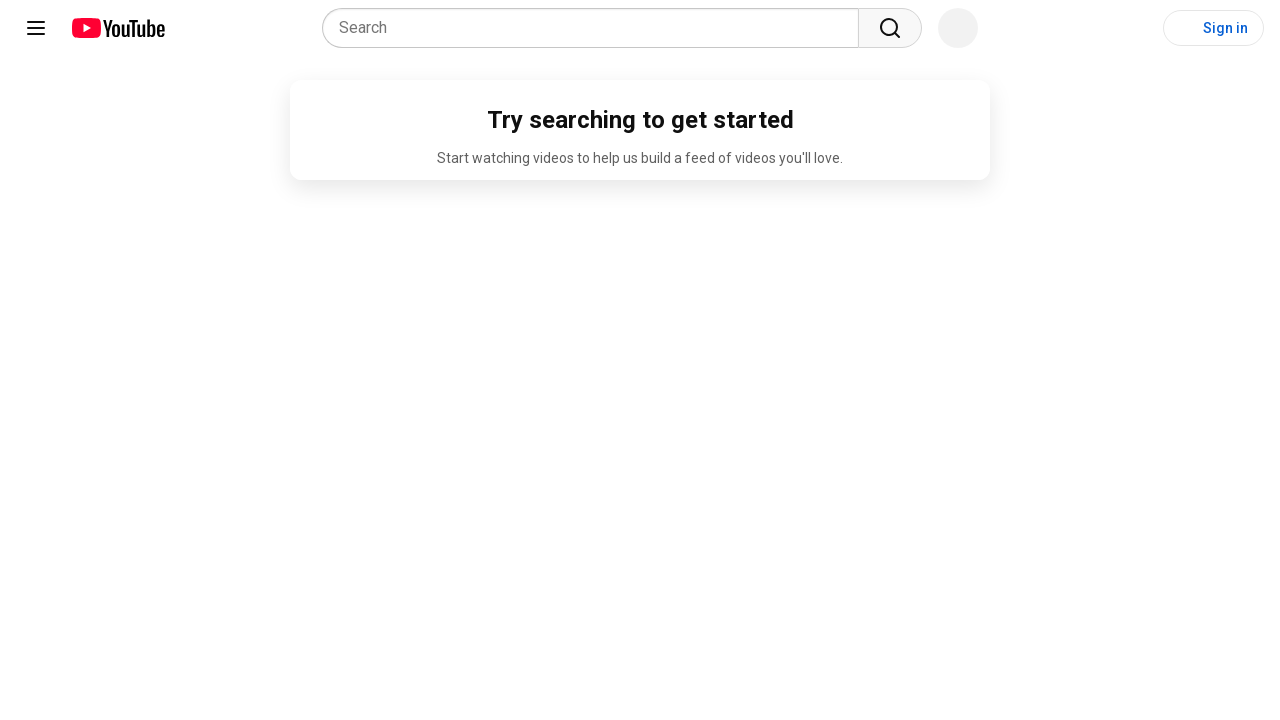

Refreshed page (iteration 3 of 5)
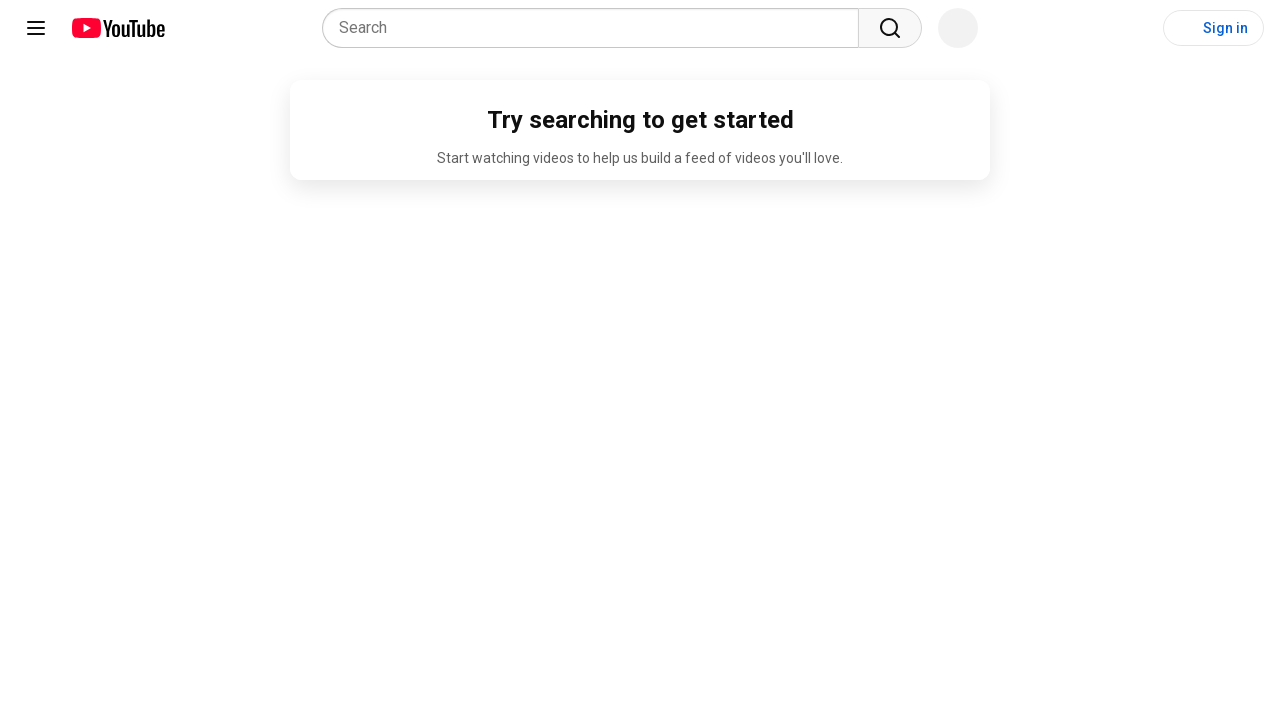

Page DOM content loaded after refresh (iteration 3 of 5)
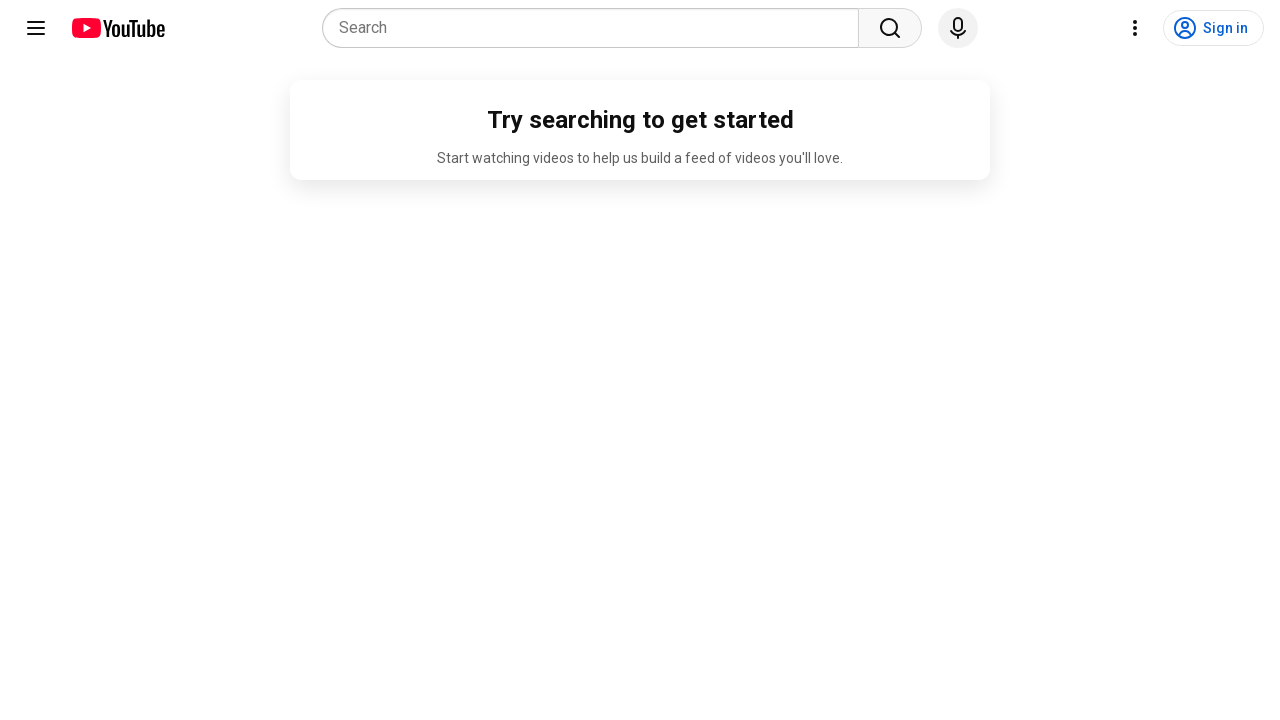

Refreshed page (iteration 4 of 5)
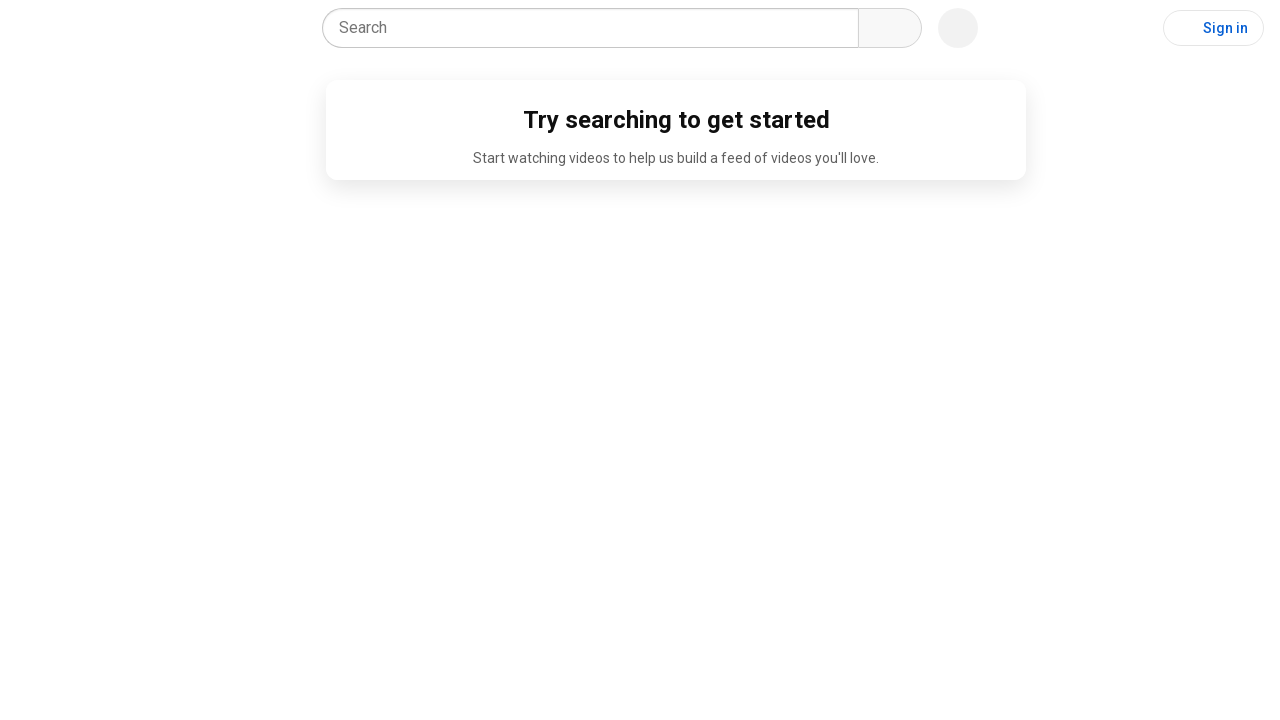

Page DOM content loaded after refresh (iteration 4 of 5)
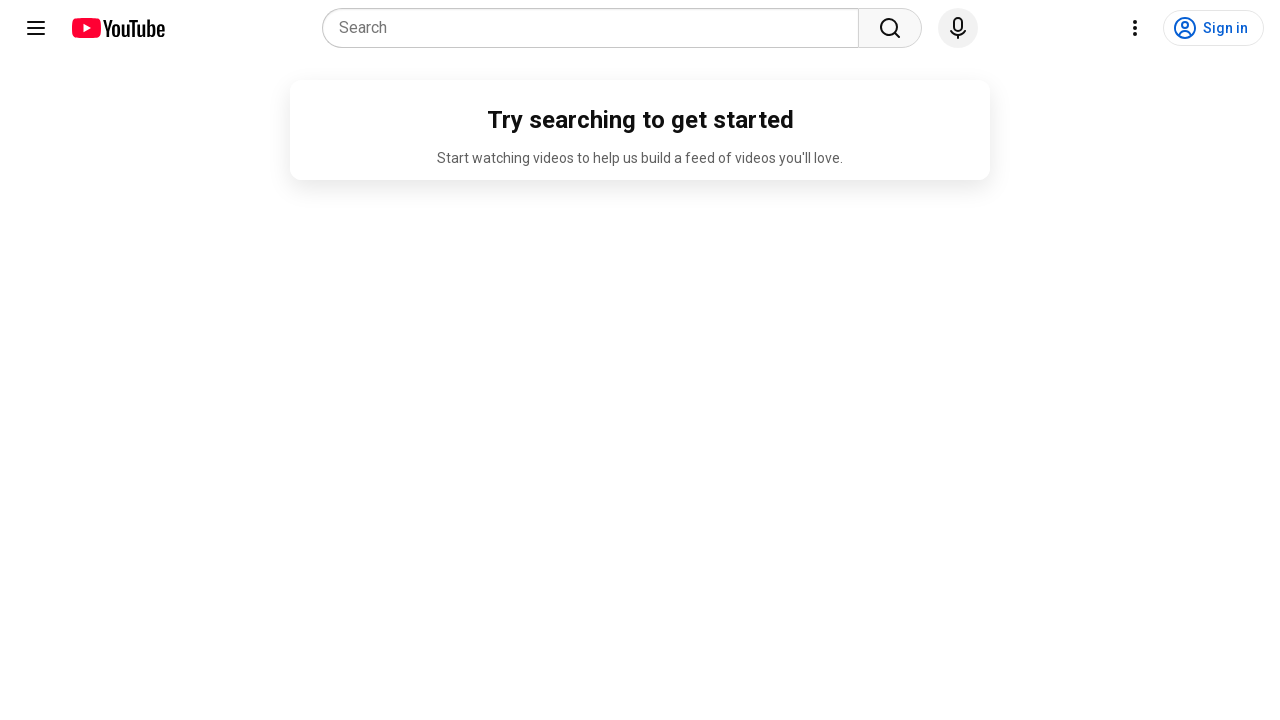

Refreshed page (iteration 5 of 5)
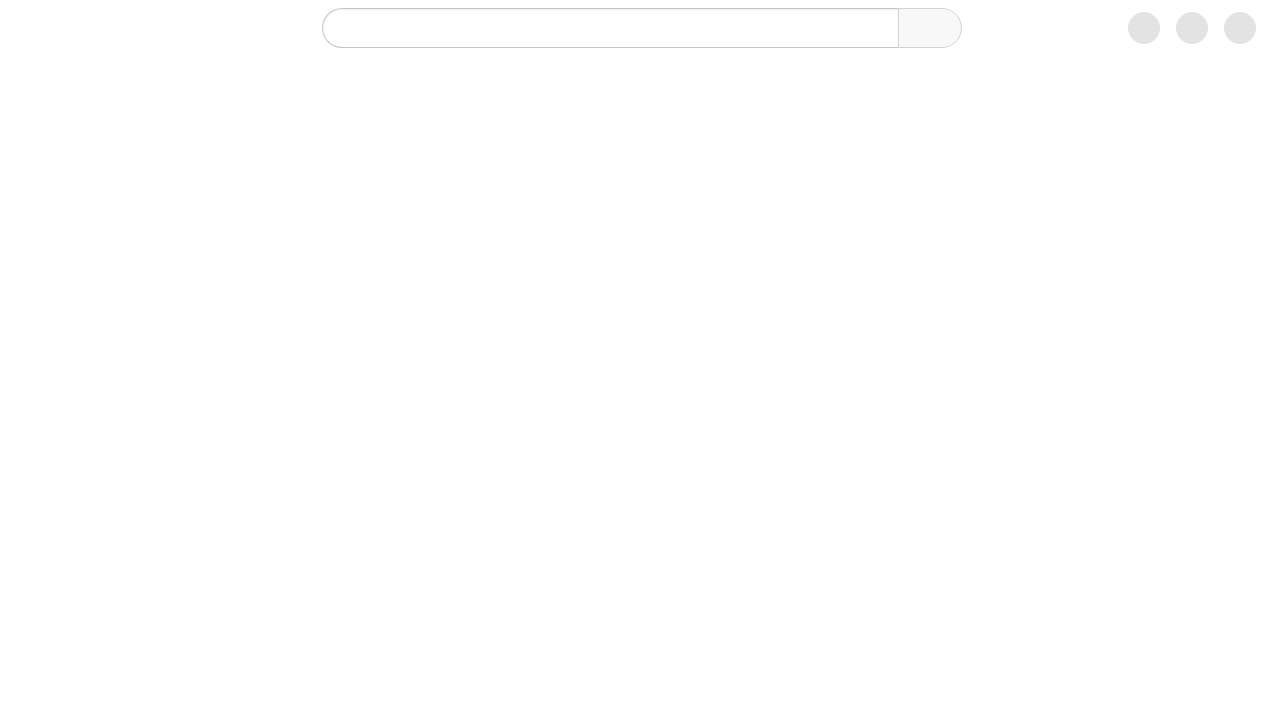

Page DOM content loaded after refresh (iteration 5 of 5)
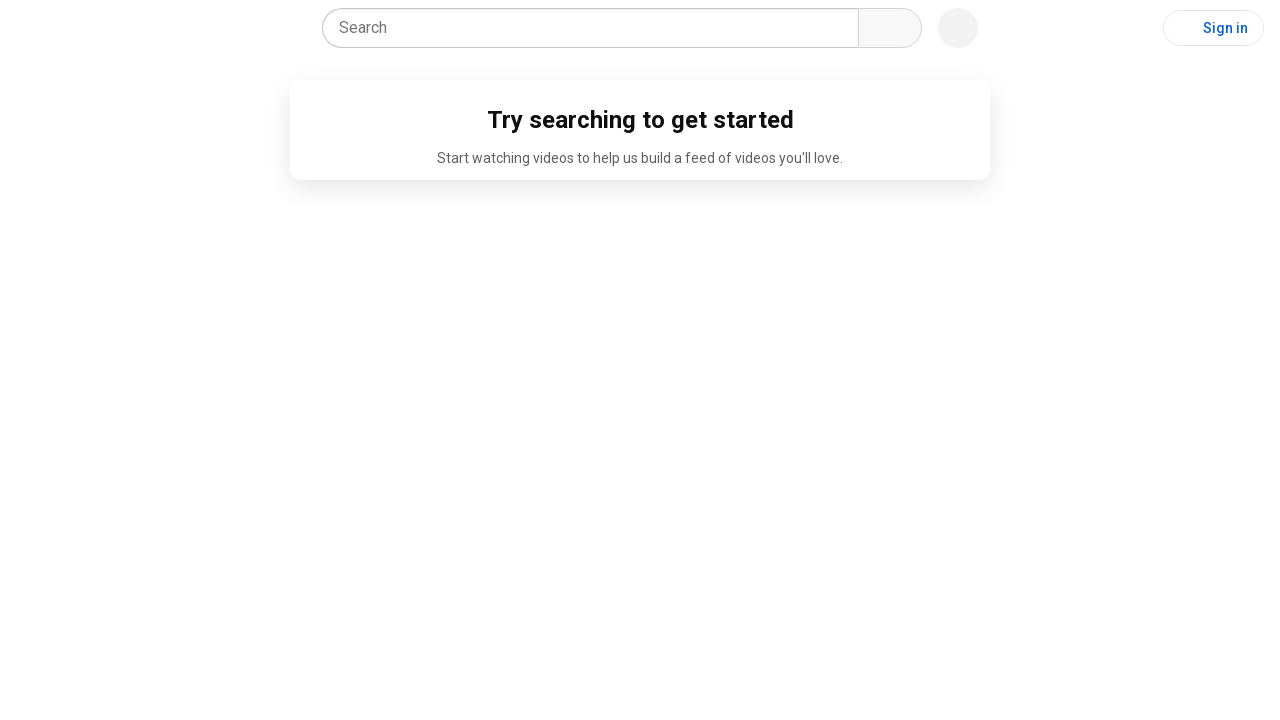

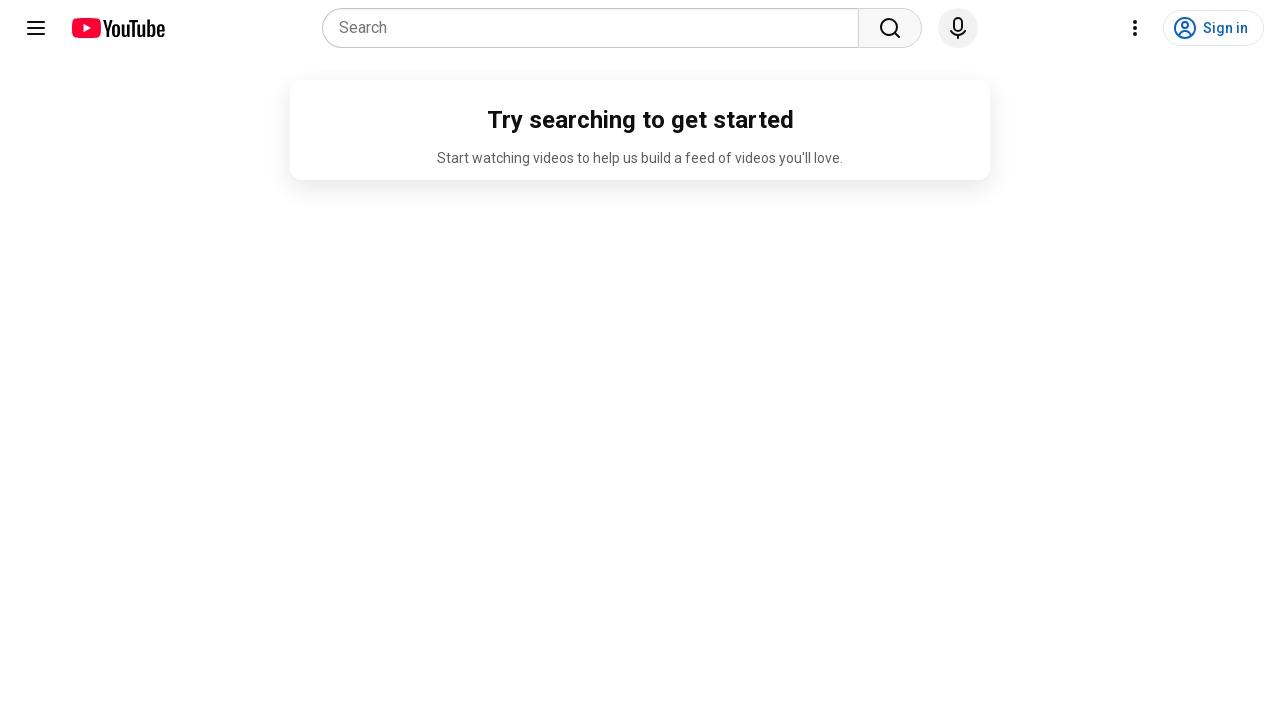